Tests that edits are cancelled when pressing Escape key

Starting URL: https://demo.playwright.dev/todomvc

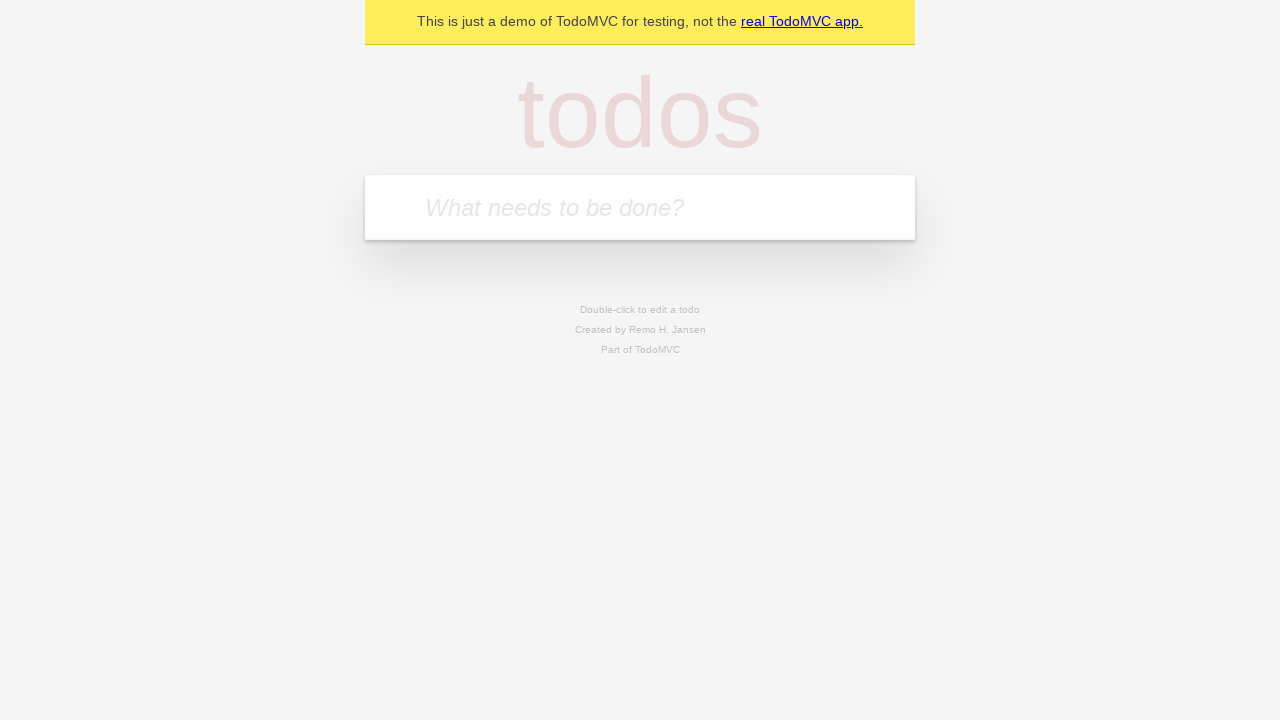

Filled new todo field with 'buy some cheese' on .new-todo
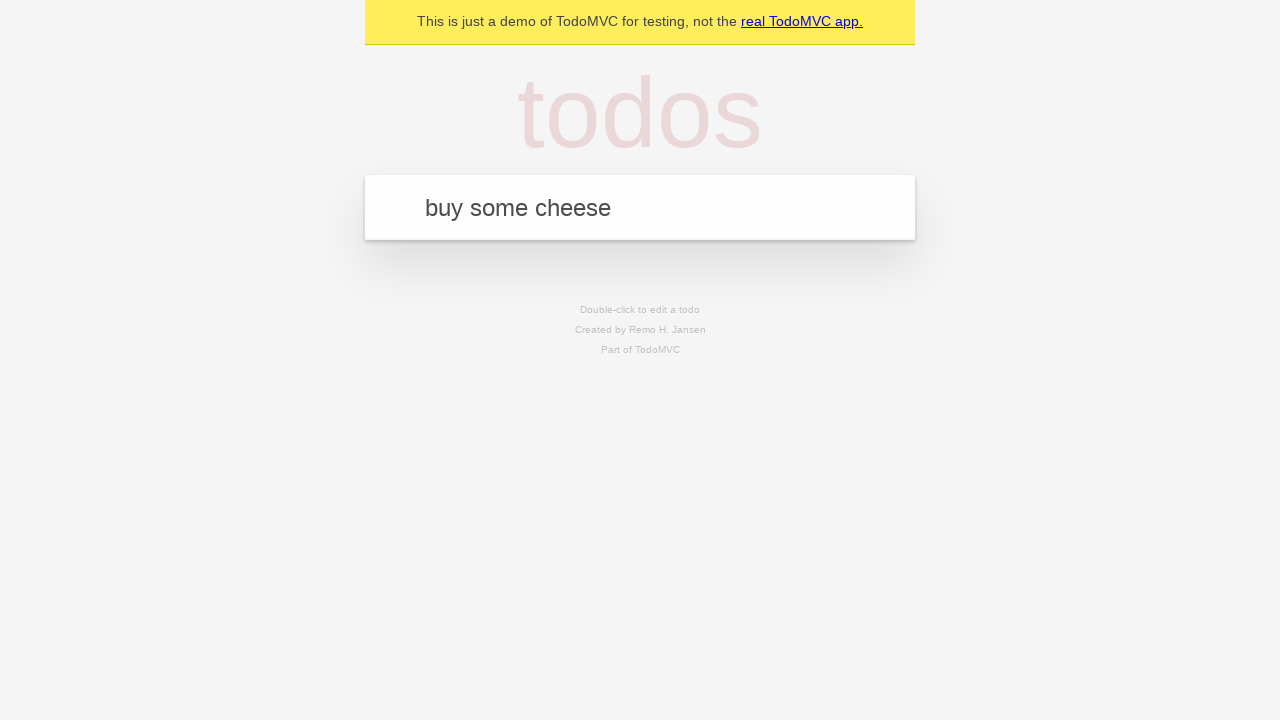

Pressed Enter to add first todo on .new-todo
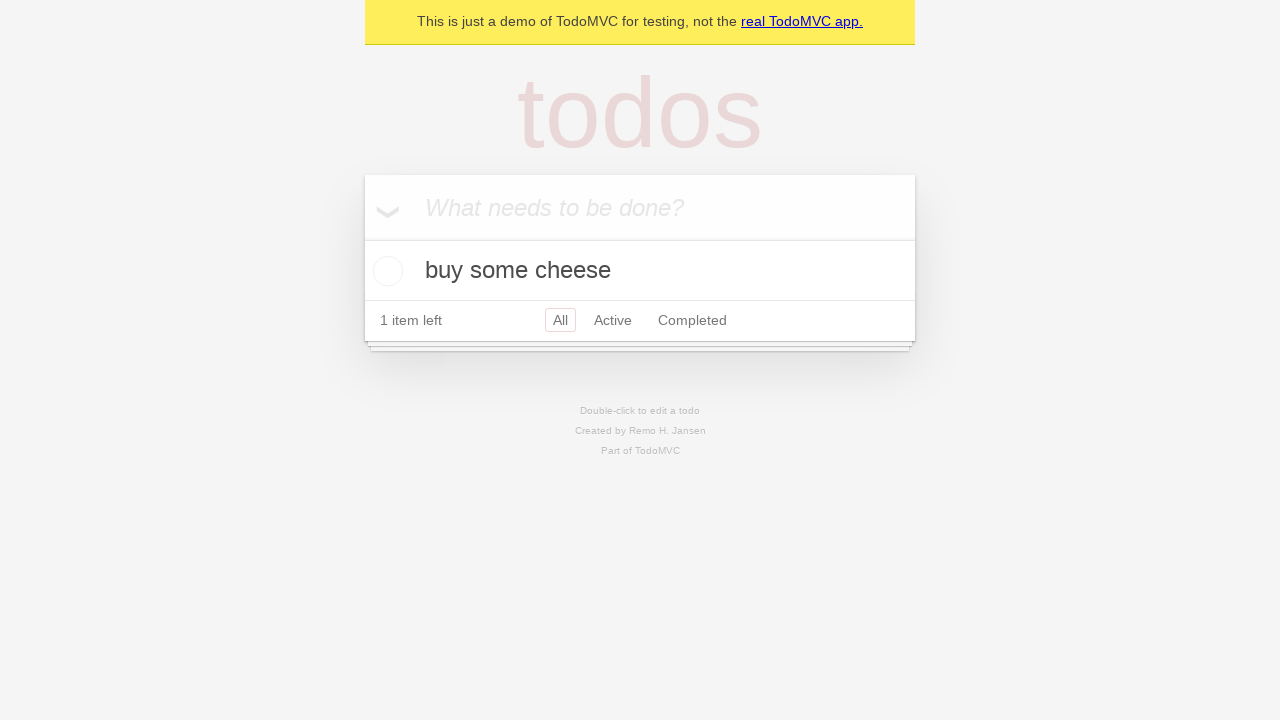

Filled new todo field with 'feed the cat' on .new-todo
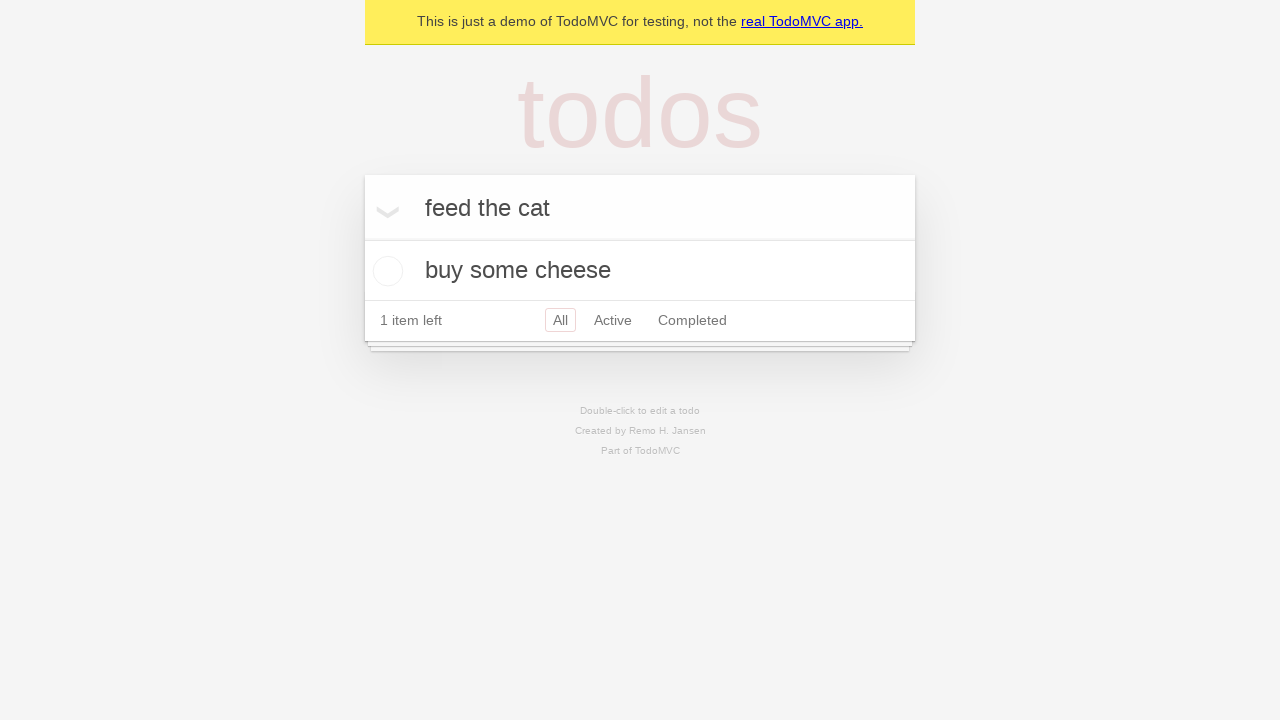

Pressed Enter to add second todo on .new-todo
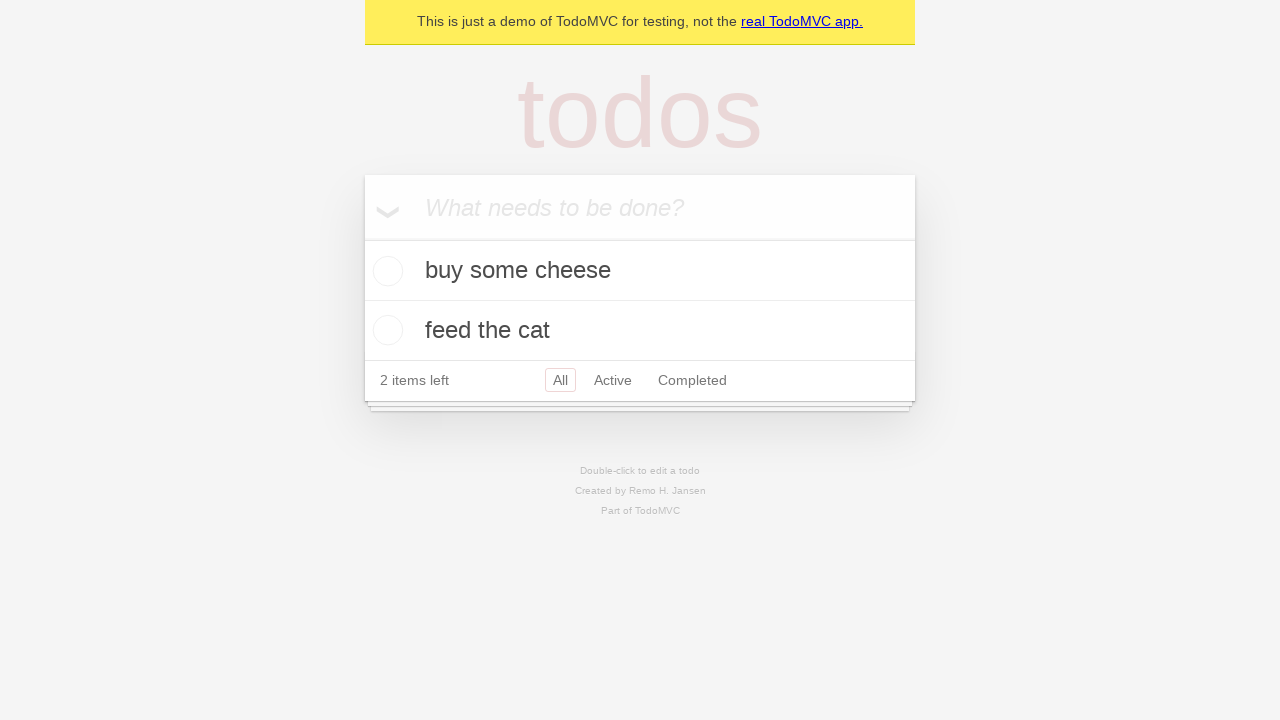

Filled new todo field with 'book a doctors appointment' on .new-todo
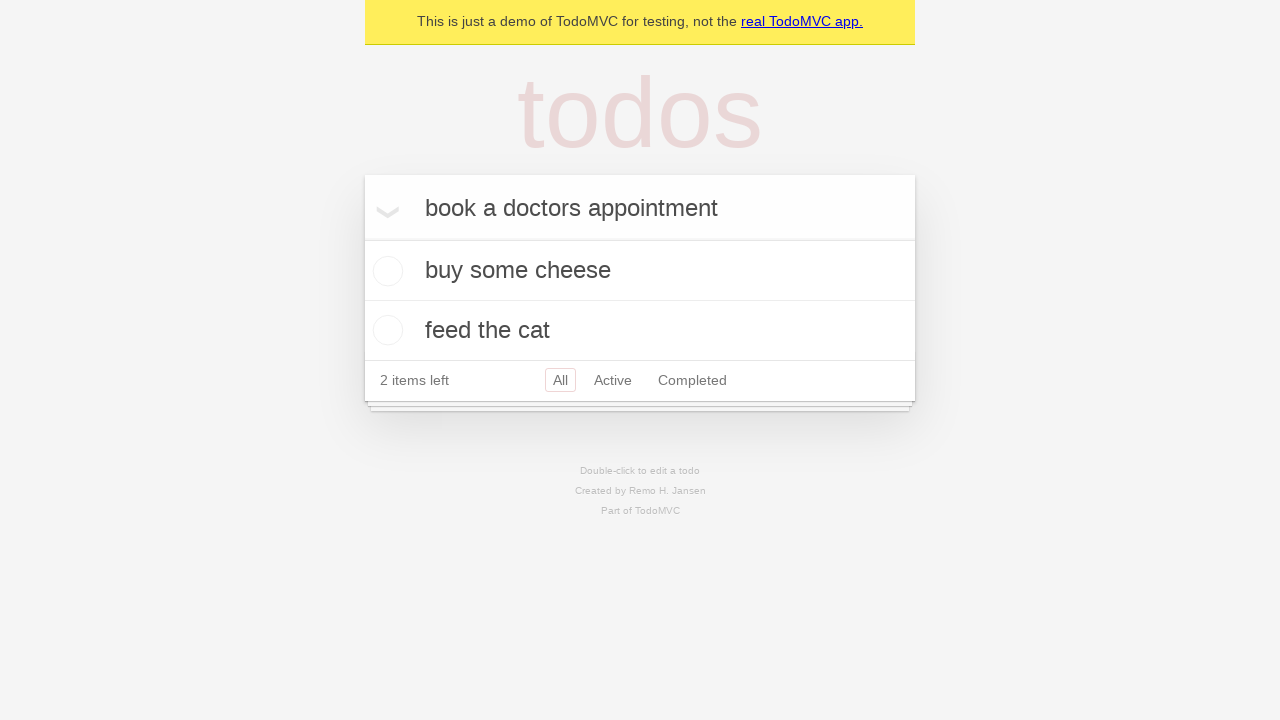

Pressed Enter to add third todo on .new-todo
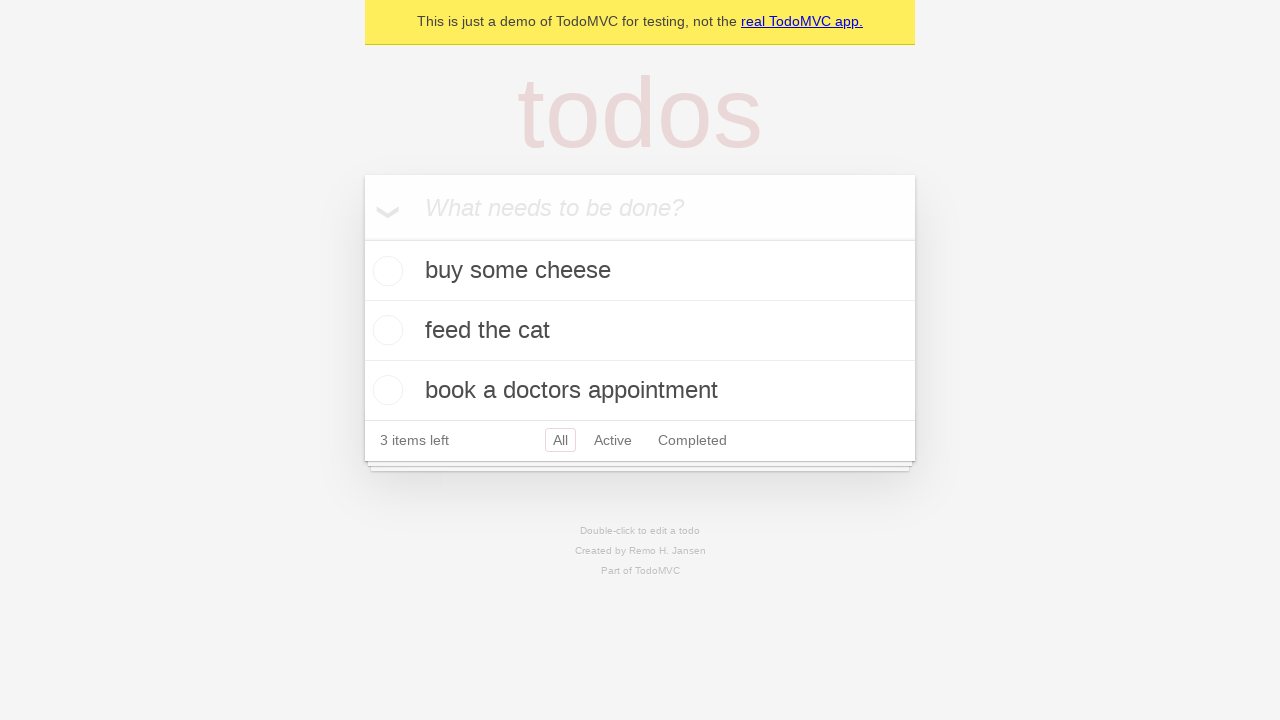

Double-clicked second todo to enter edit mode at (640, 331) on .todo-list li >> nth=1
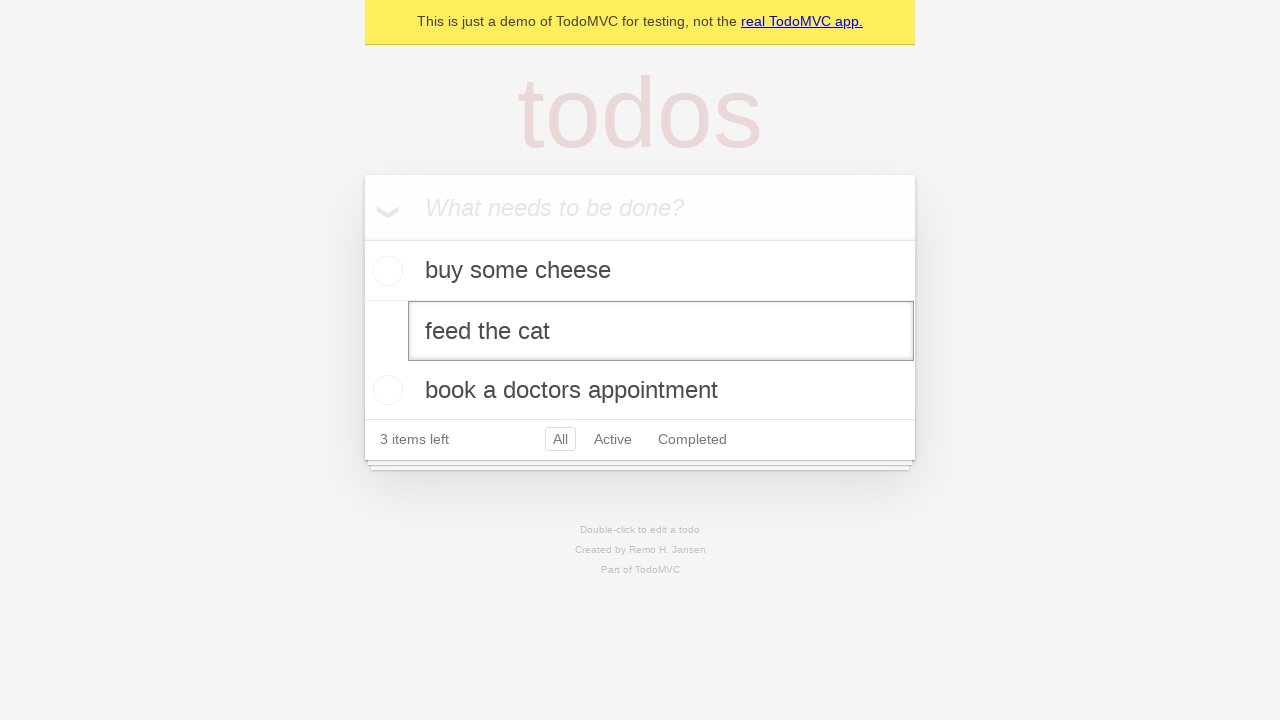

Filled edit field with 'buy some sausages' on .todo-list li >> nth=1 >> .edit
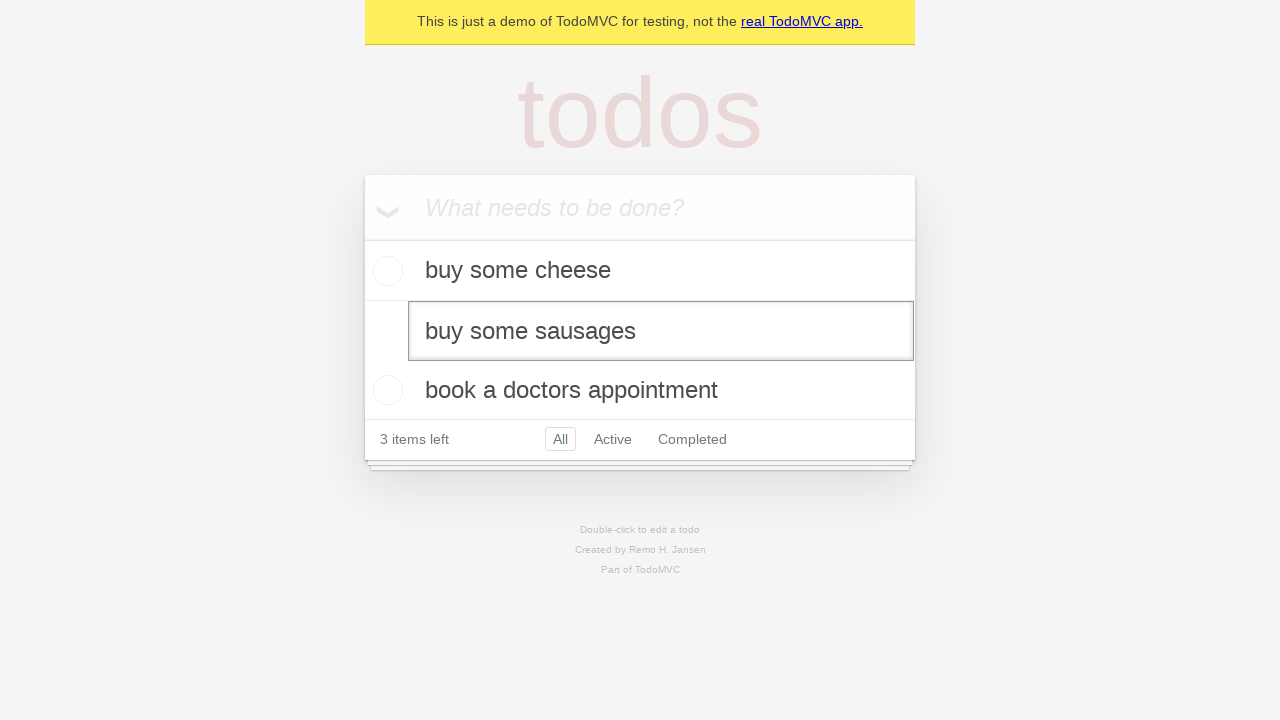

Pressed Escape key to cancel edits on .todo-list li >> nth=1 >> .edit
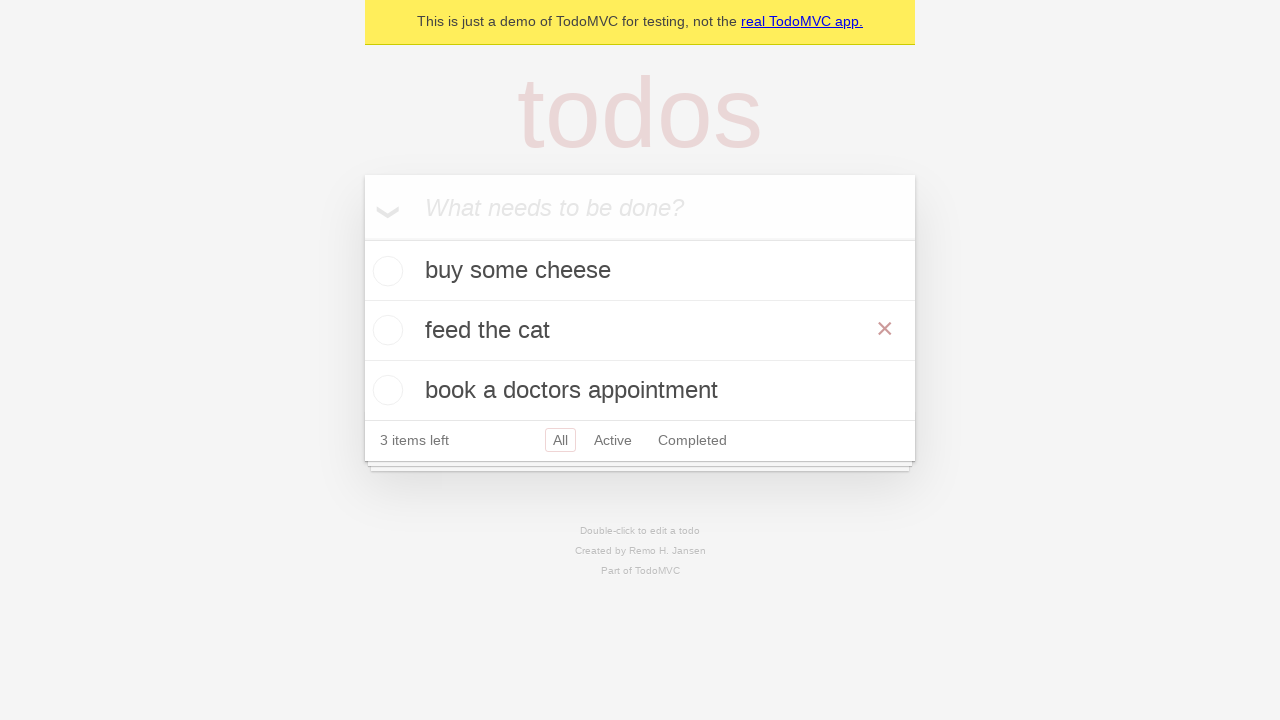

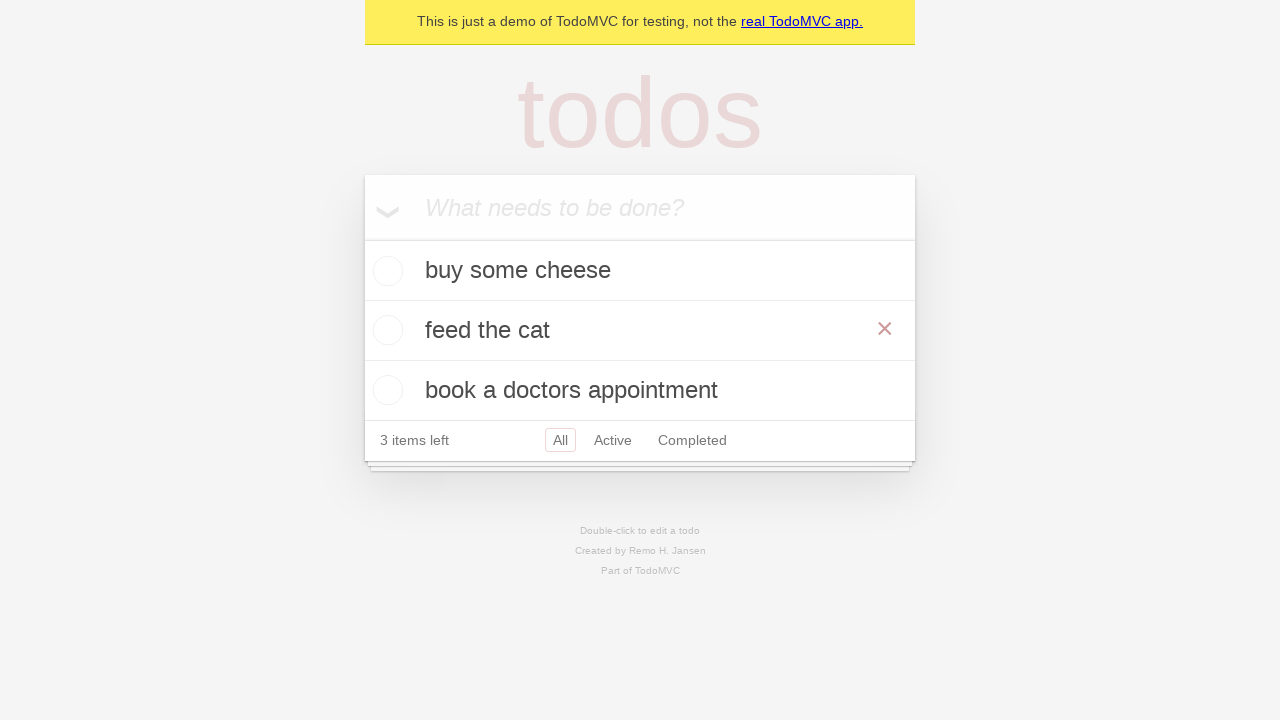